Tests drag-and-drop functionality by dragging a draggable element and dropping it onto a droppable target area on a test automation practice page

Starting URL: https://testautomationpractice.blogspot.com/

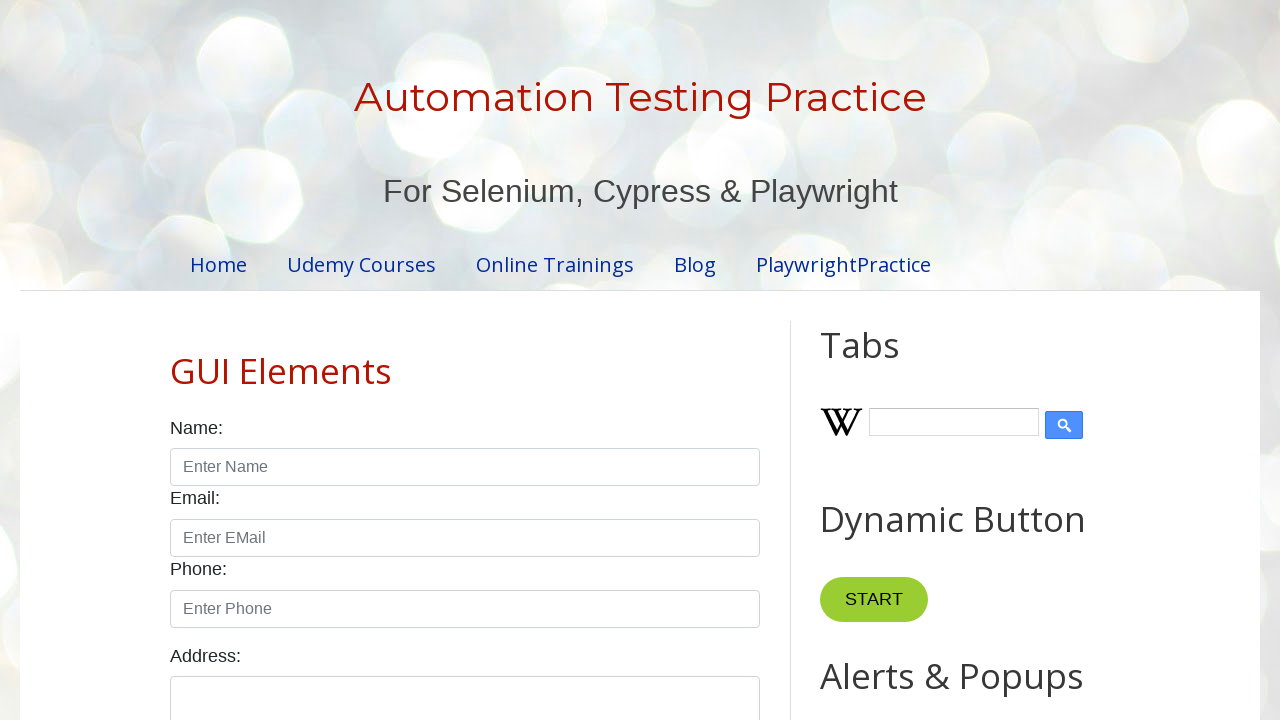

Waited for draggable element to be visible
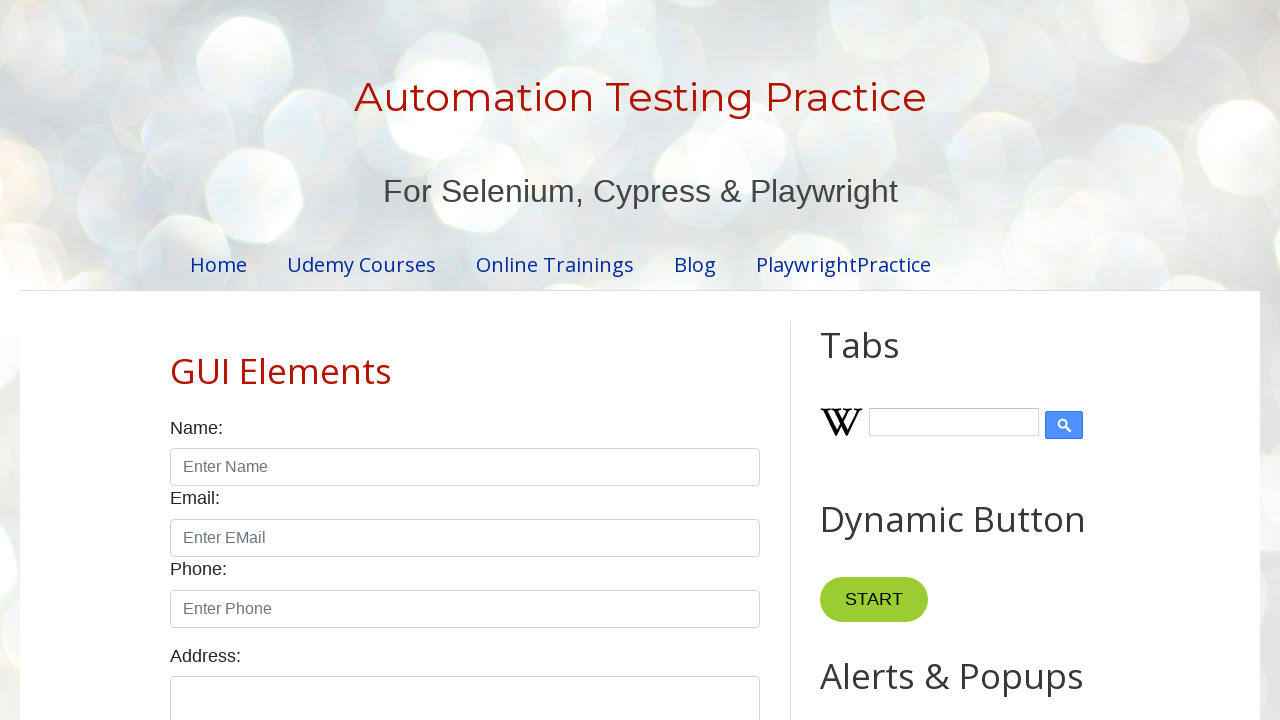

Waited for droppable element to be visible
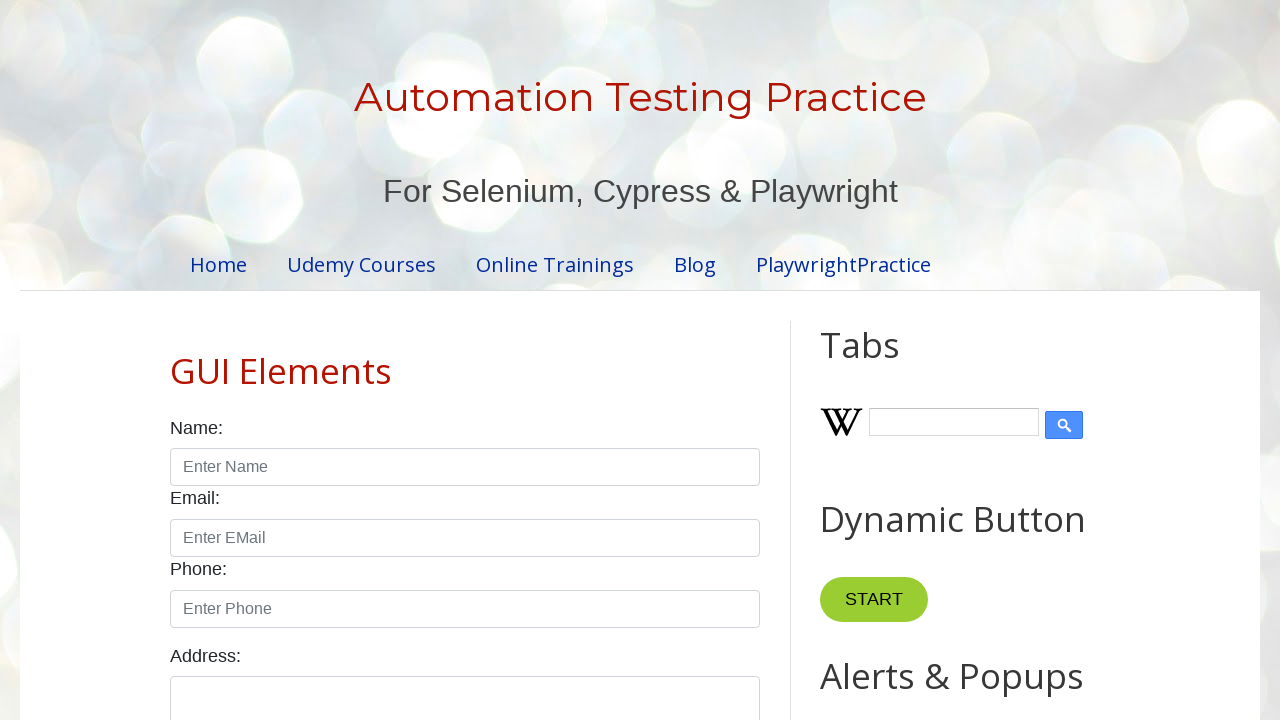

Located draggable element
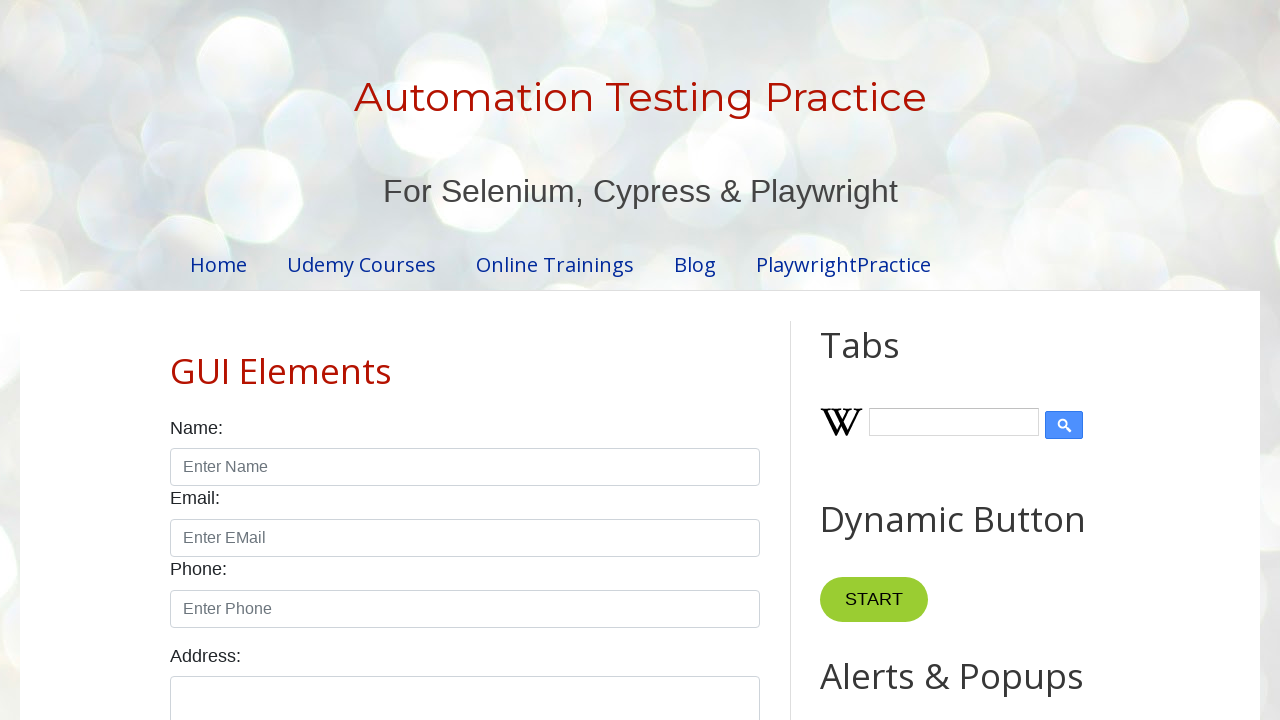

Located droppable element
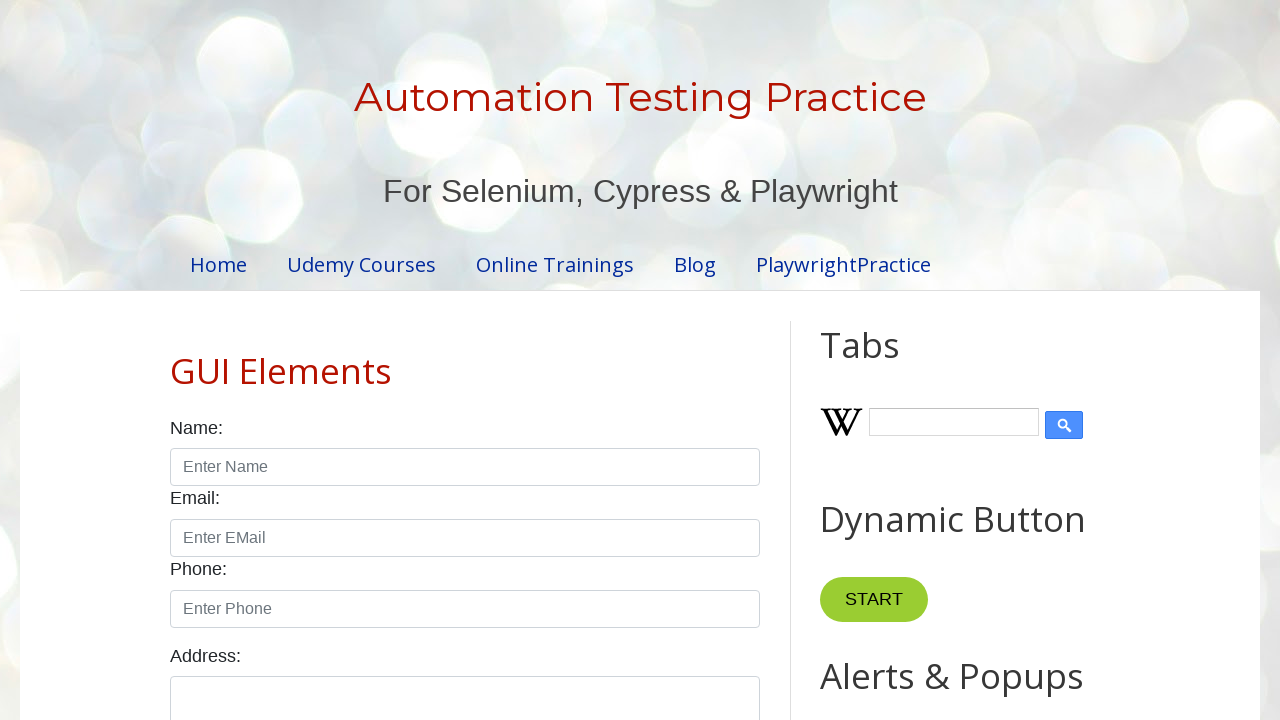

Dragged draggable element onto droppable target at (1015, 386)
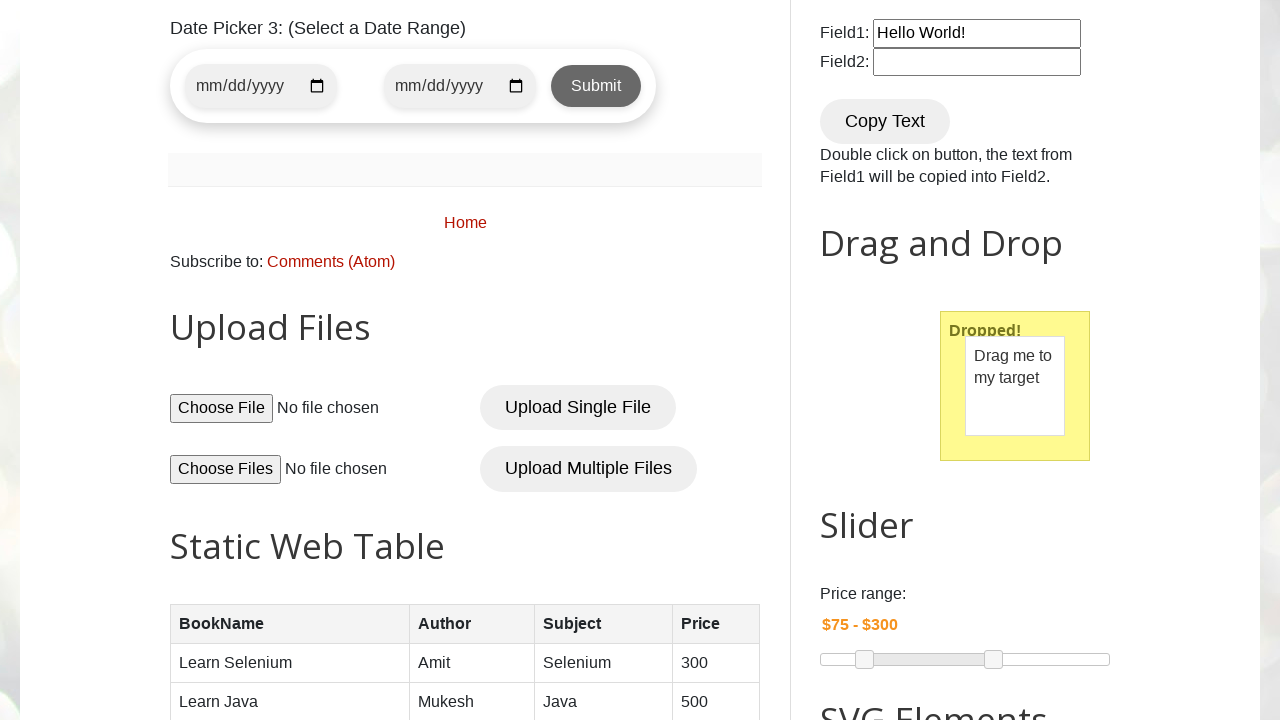

Verified drag-and-drop was successful - droppable element shows 'Dropped!' text
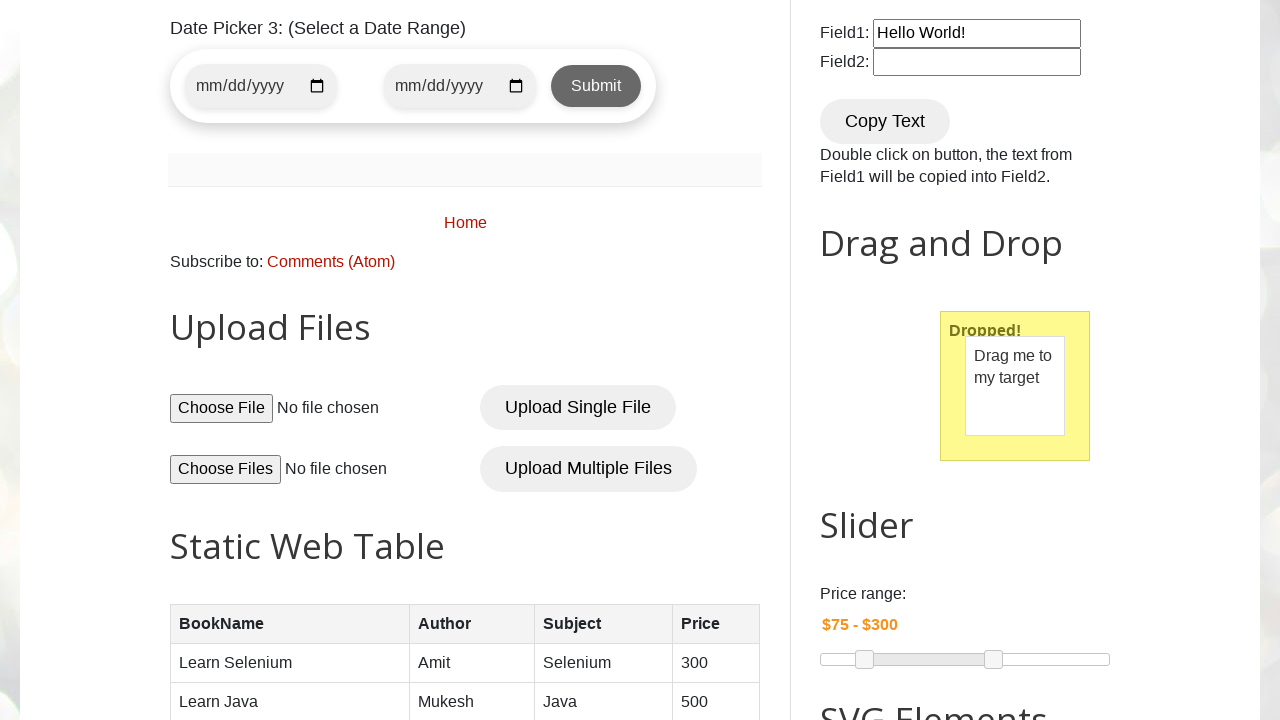

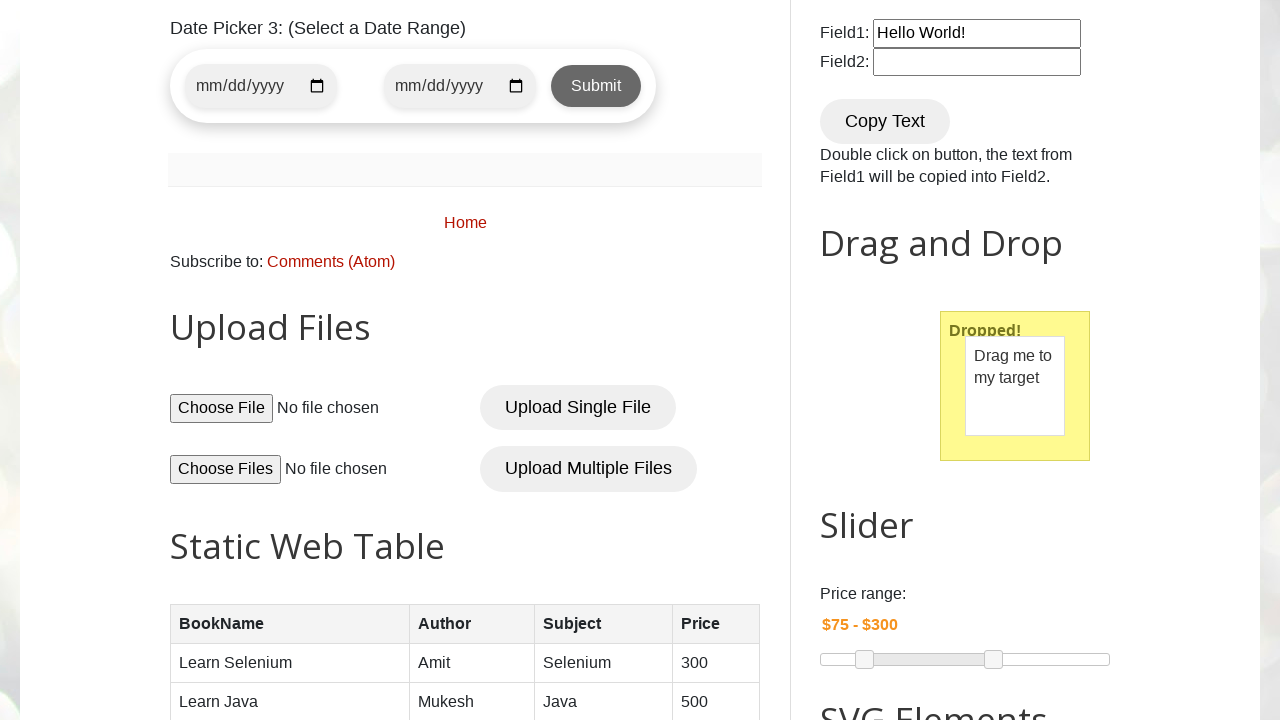